Tests the search functionality on ok.ru by entering a search query "Мистер Дудец" and pressing Enter to submit the search.

Starting URL: https://ok.ru/

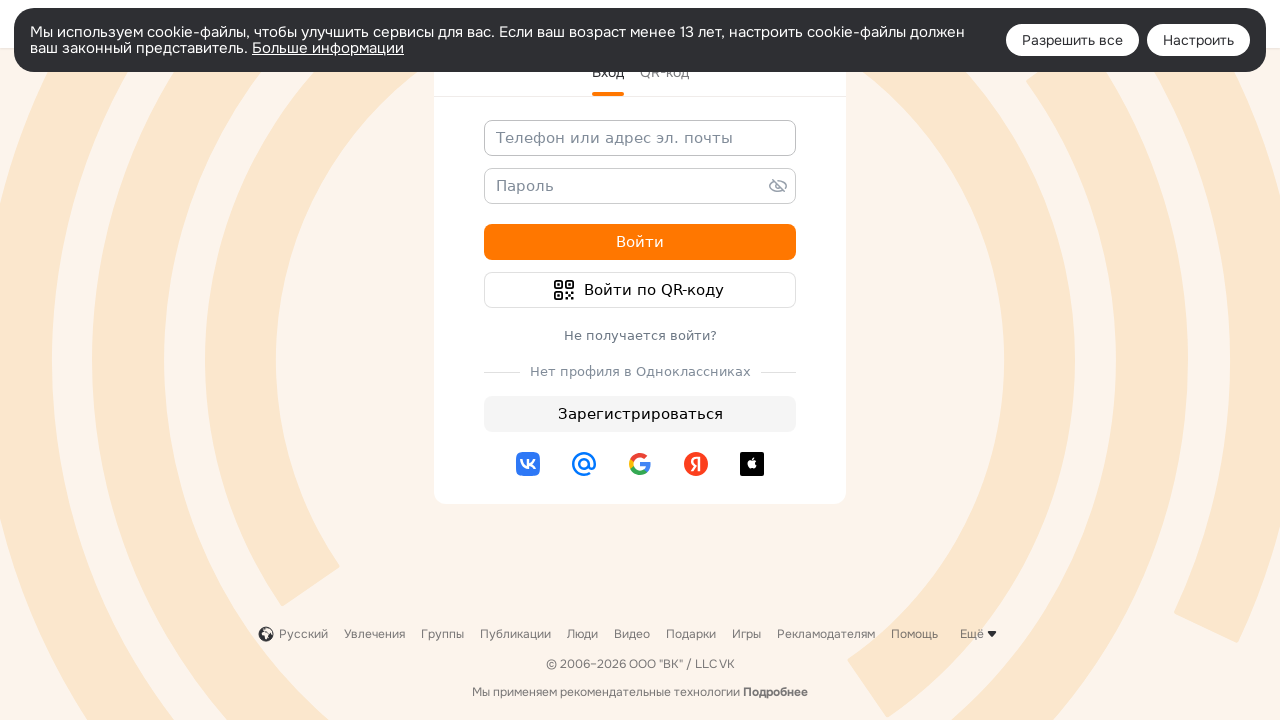

Filled search field with 'Мистер Дудец' on input[name='st.query']
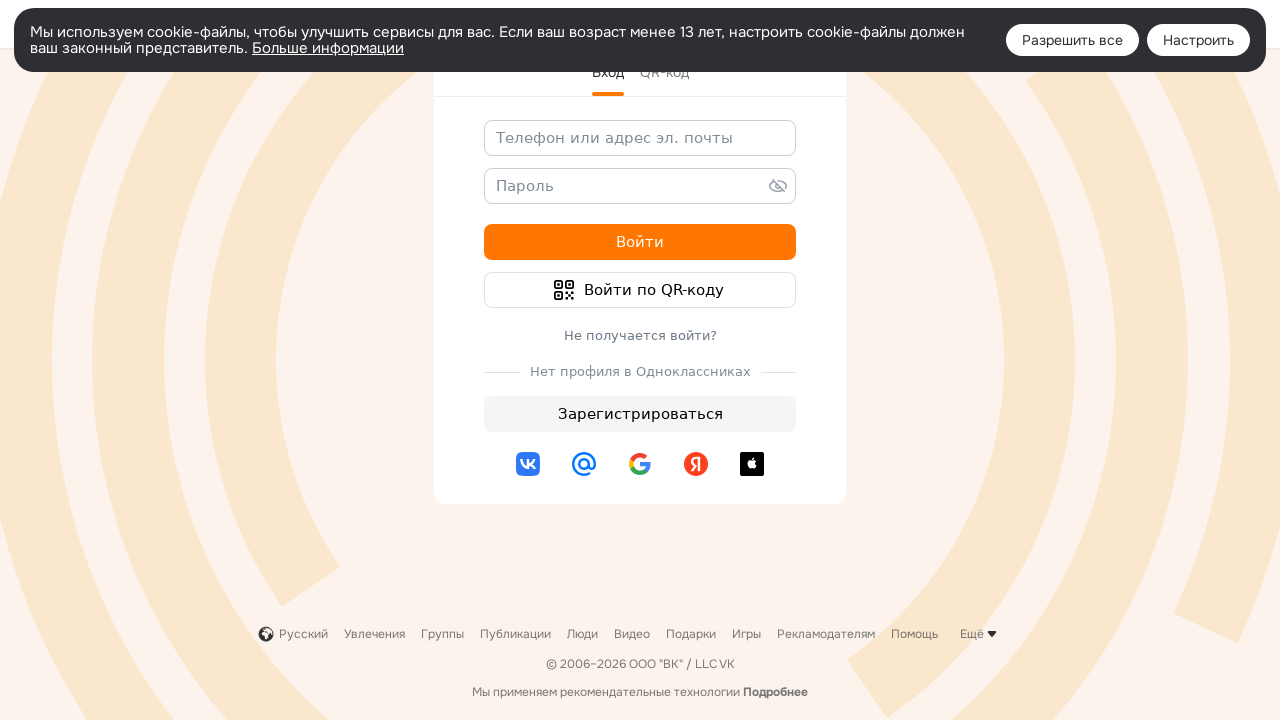

Pressed Enter to submit search query on input[name='st.query']
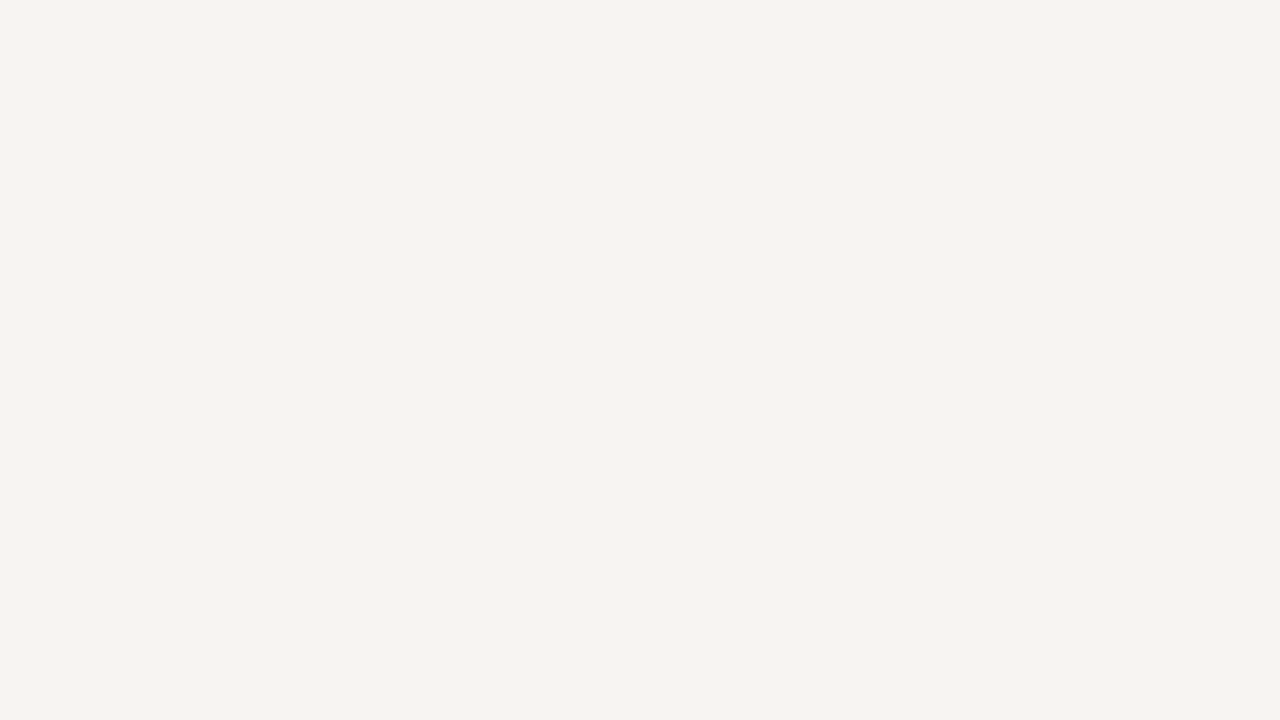

Search results page loaded
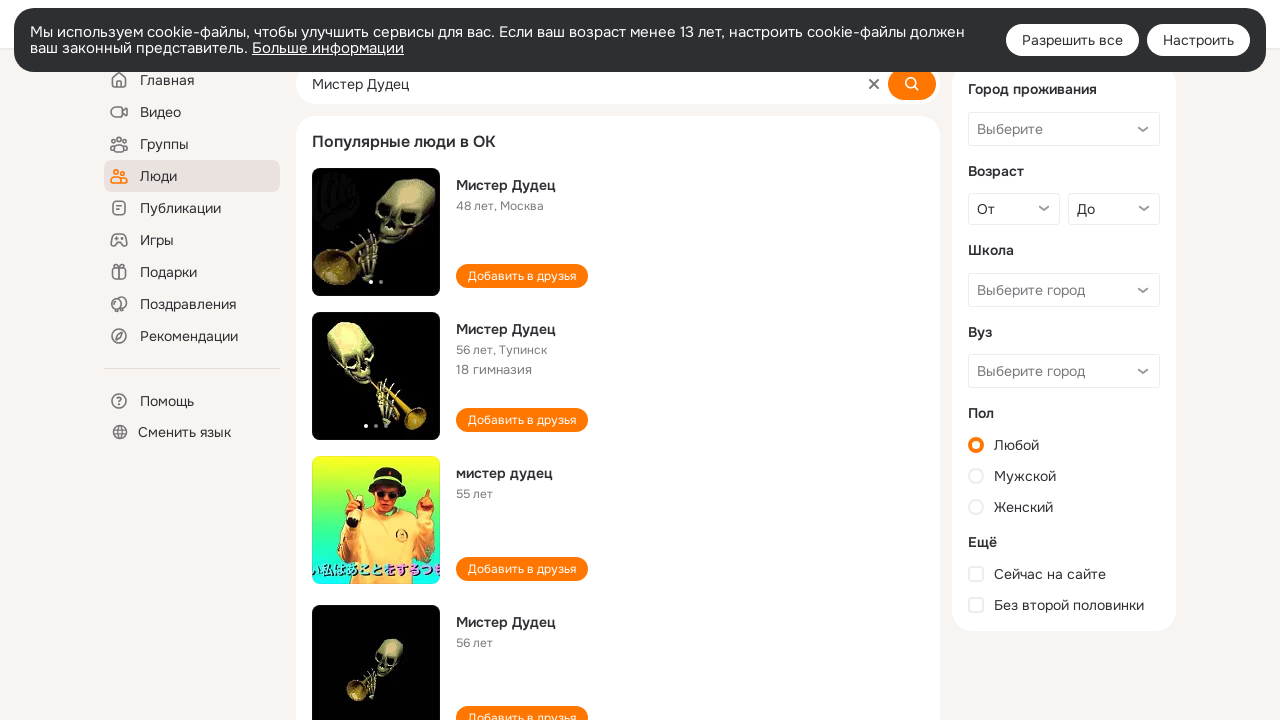

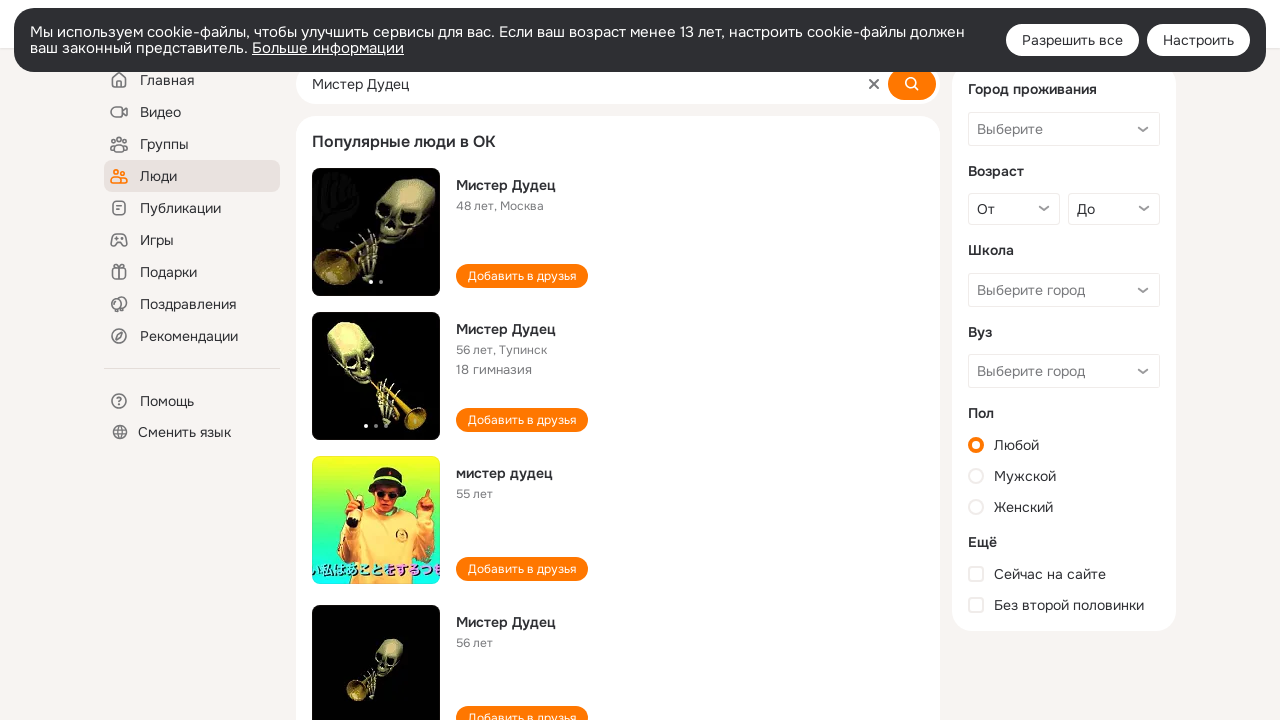